Tests changing a selection in a dropdown menu on the JODI database table viewer by clicking on a select menu and choosing a different option value.

Starting URL: http://www.jodidb.org/TableViewer/tableView.aspx?ReportId=93906

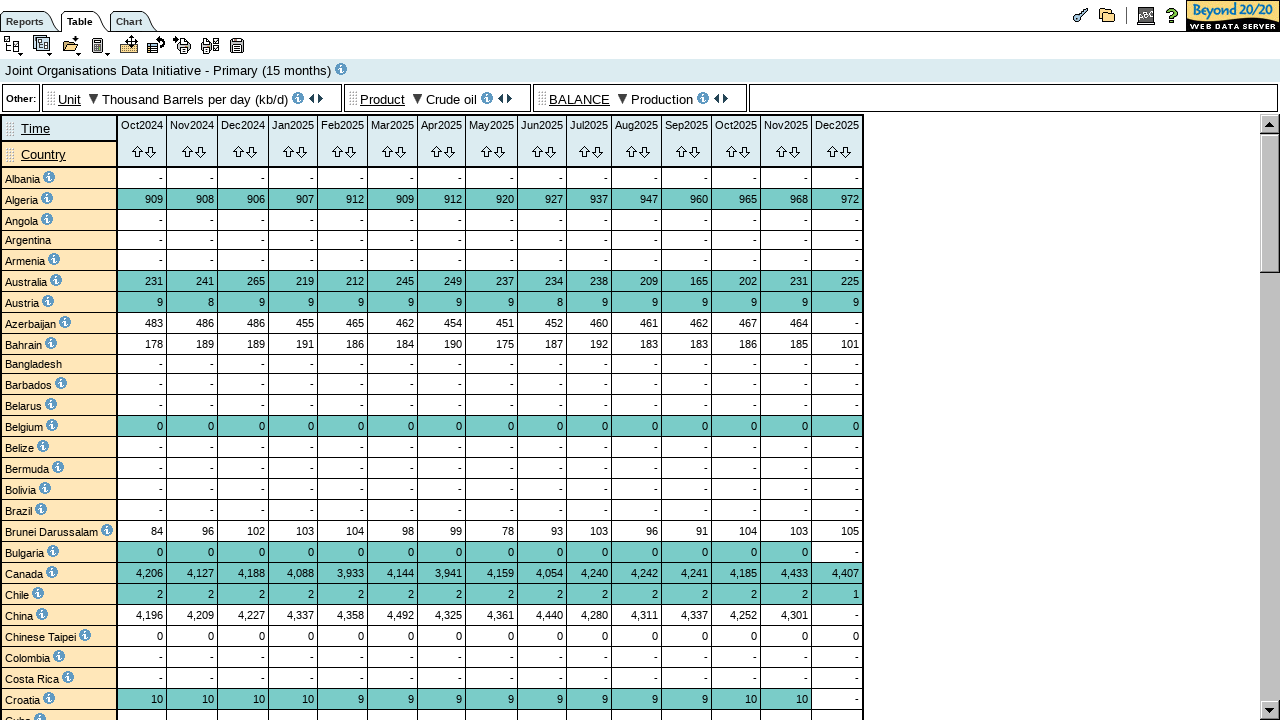

Waited for select menu dropdown trigger to be visible
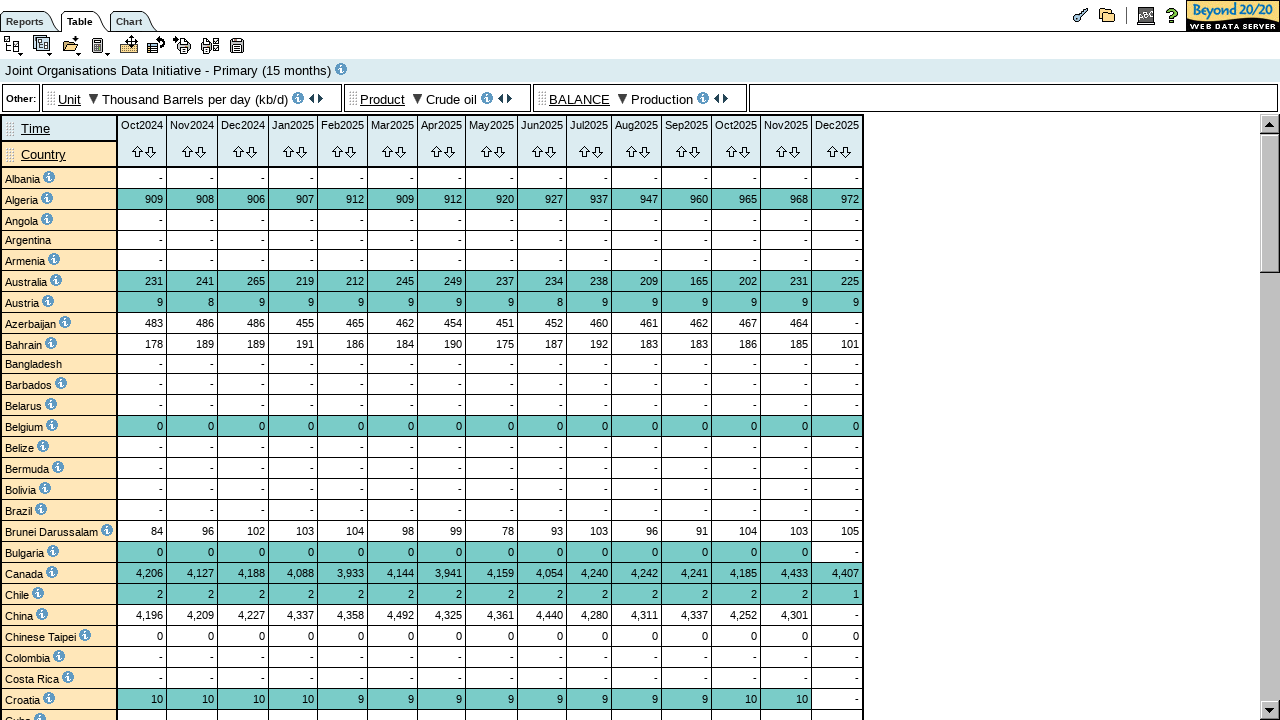

Clicked on the select menu dropdown trigger at (622, 96) on img#selectMenu2
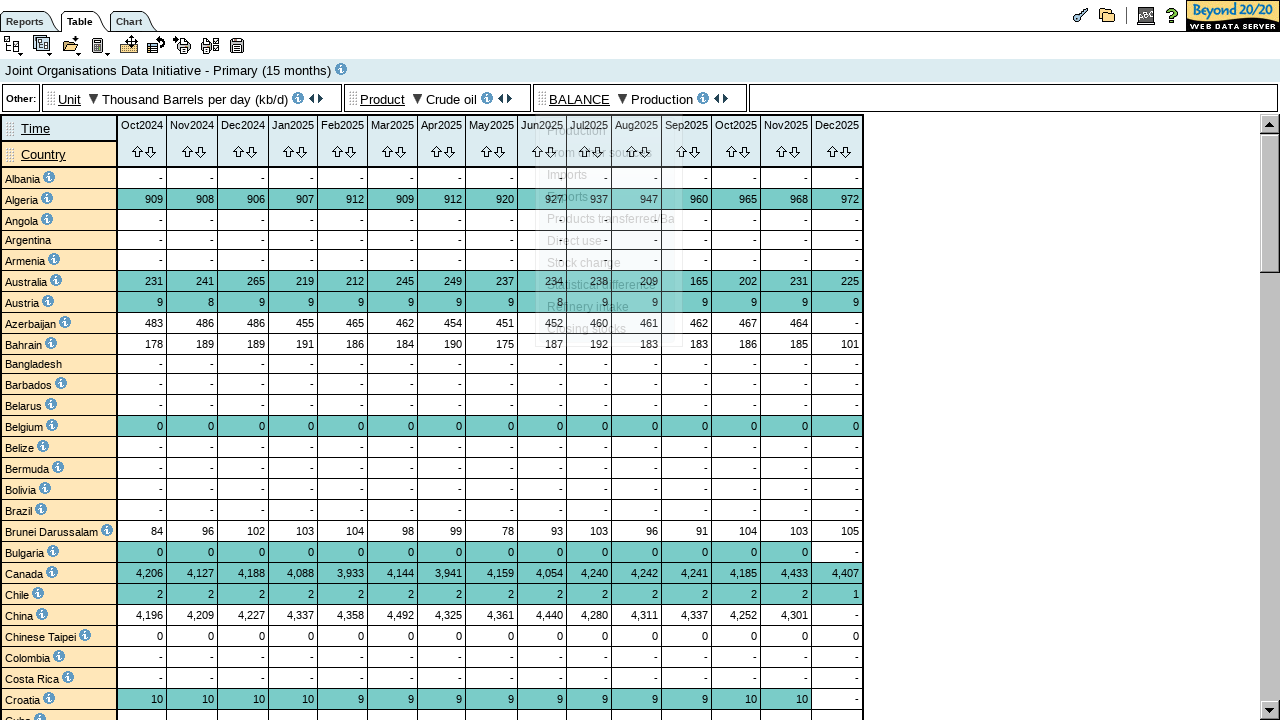

Waited for dropdown menu option to be visible
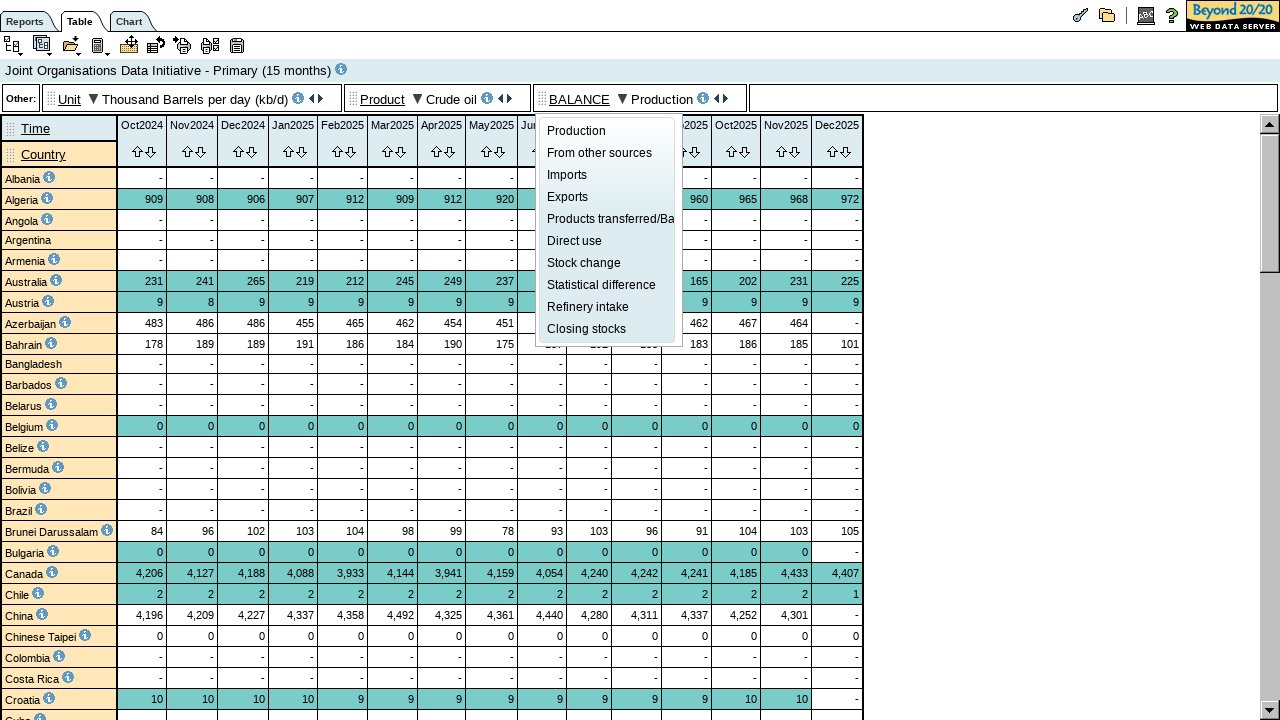

Clicked on the new selection option in the dropdown menu at (607, 197) on li#li-el-d2-mi3
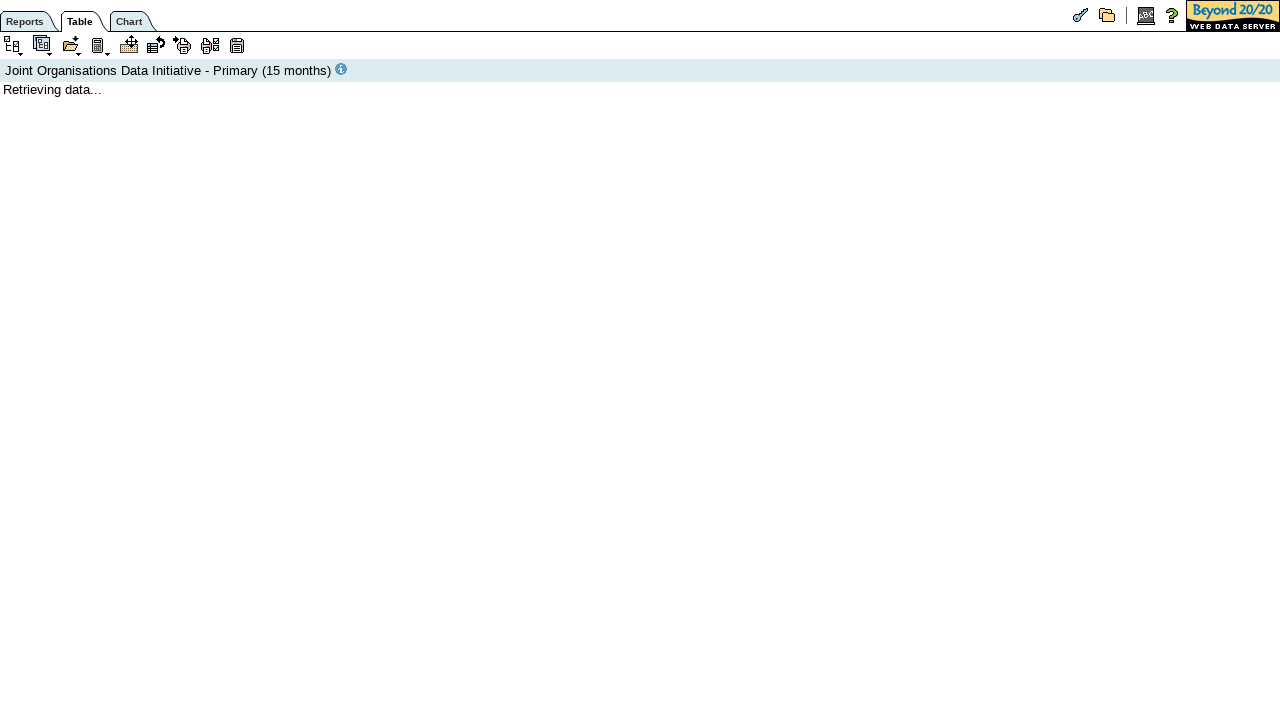

Waited for the page to load new data after selection change
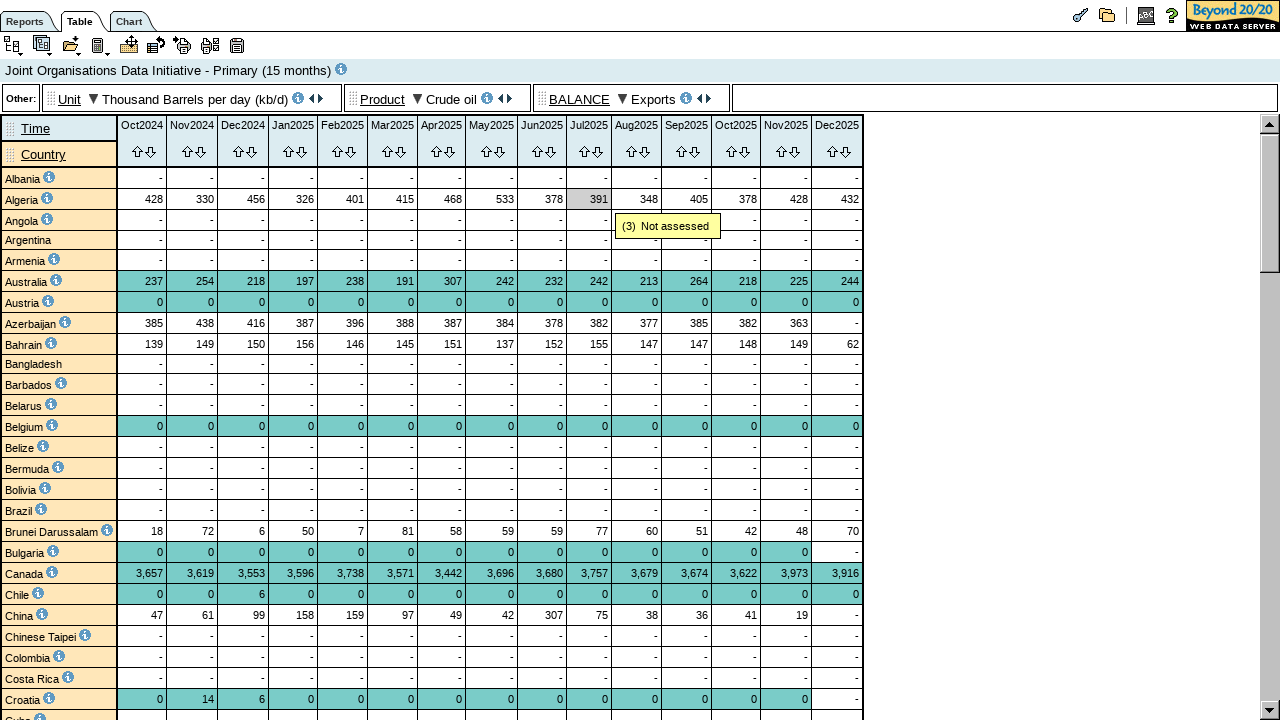

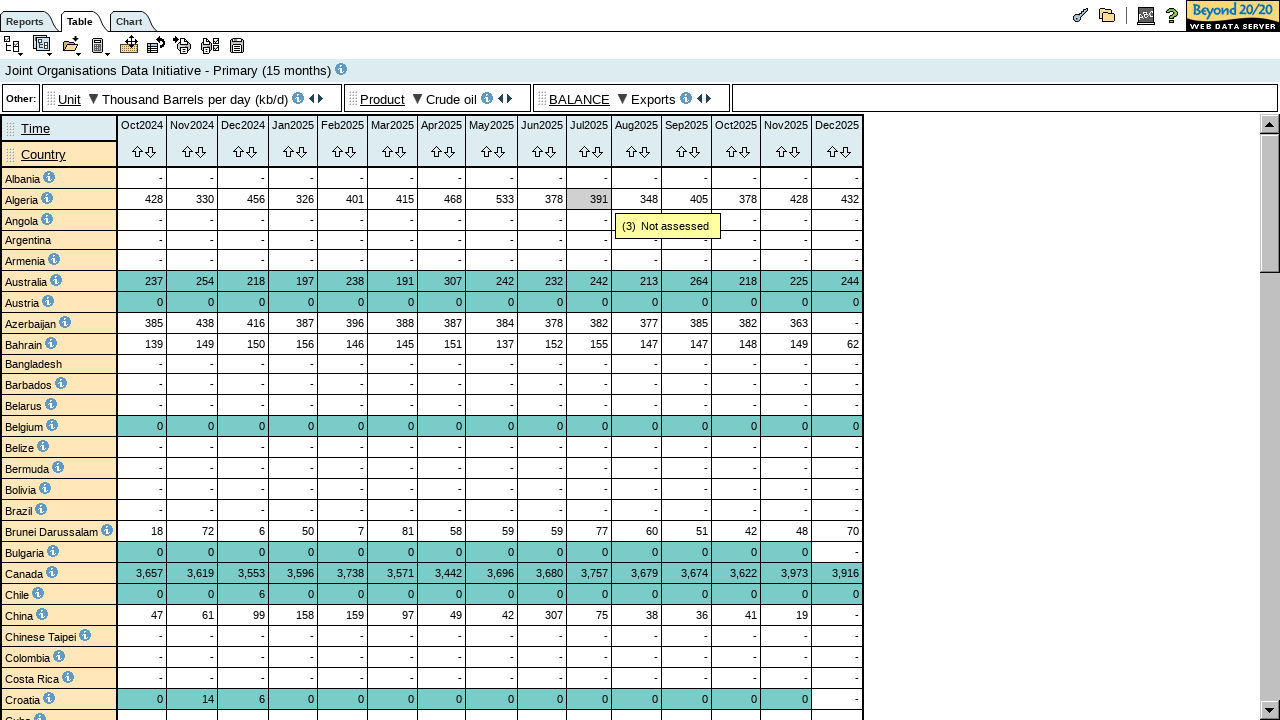